Navigates to the Test Cases page from the homepage and verifies that both pages are visible

Starting URL: https://automationexercise.com/

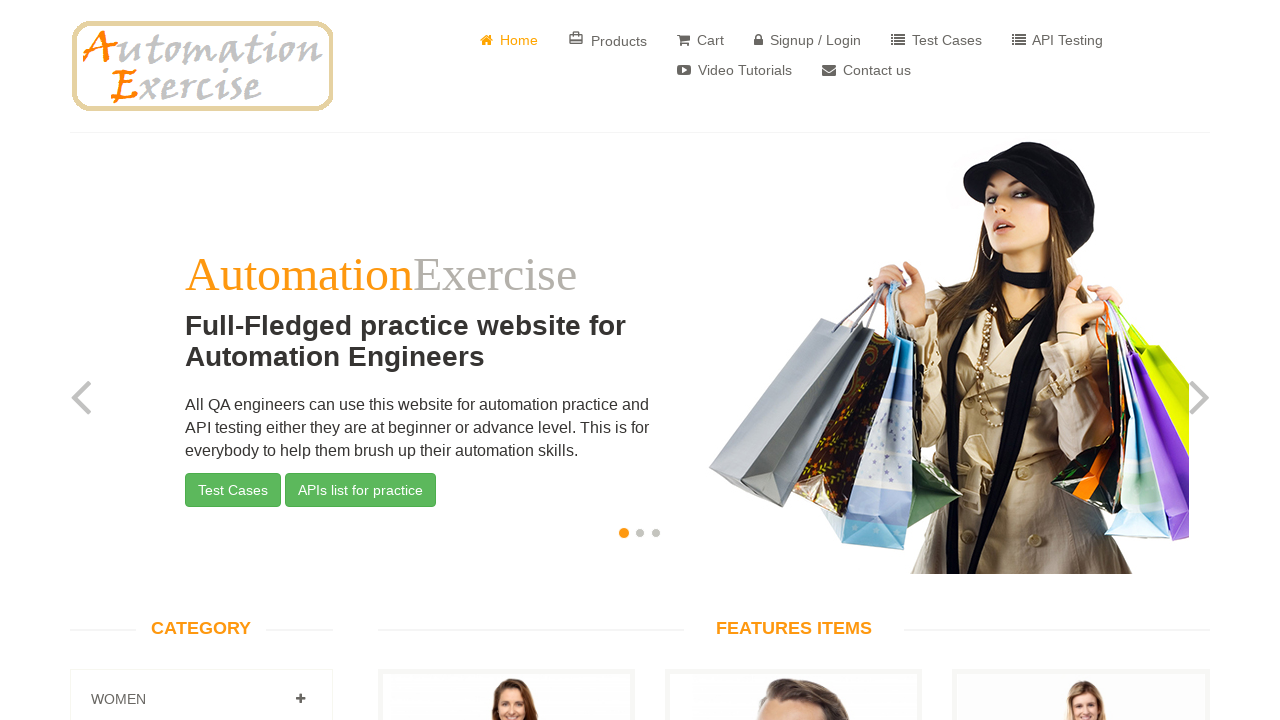

Homepage body element loaded and visible
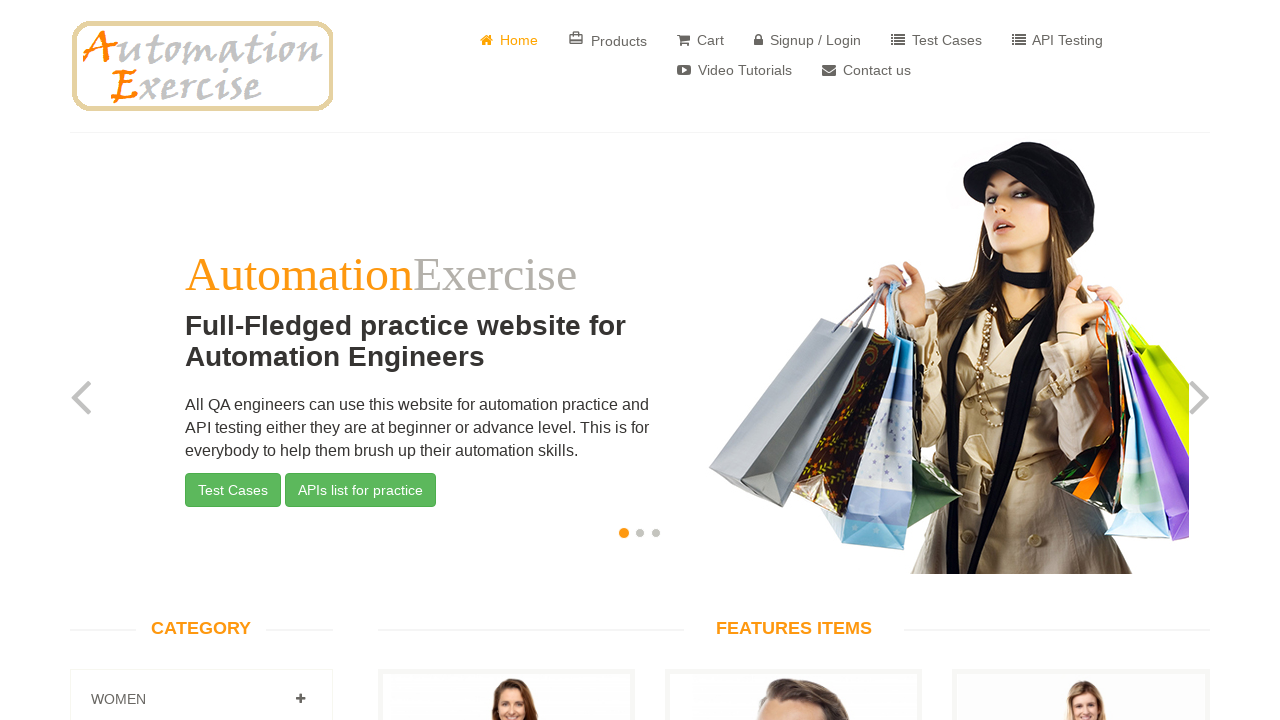

Clicked Test Cases link using a:has-text selector at (936, 40) on a:has-text('Test Cases')
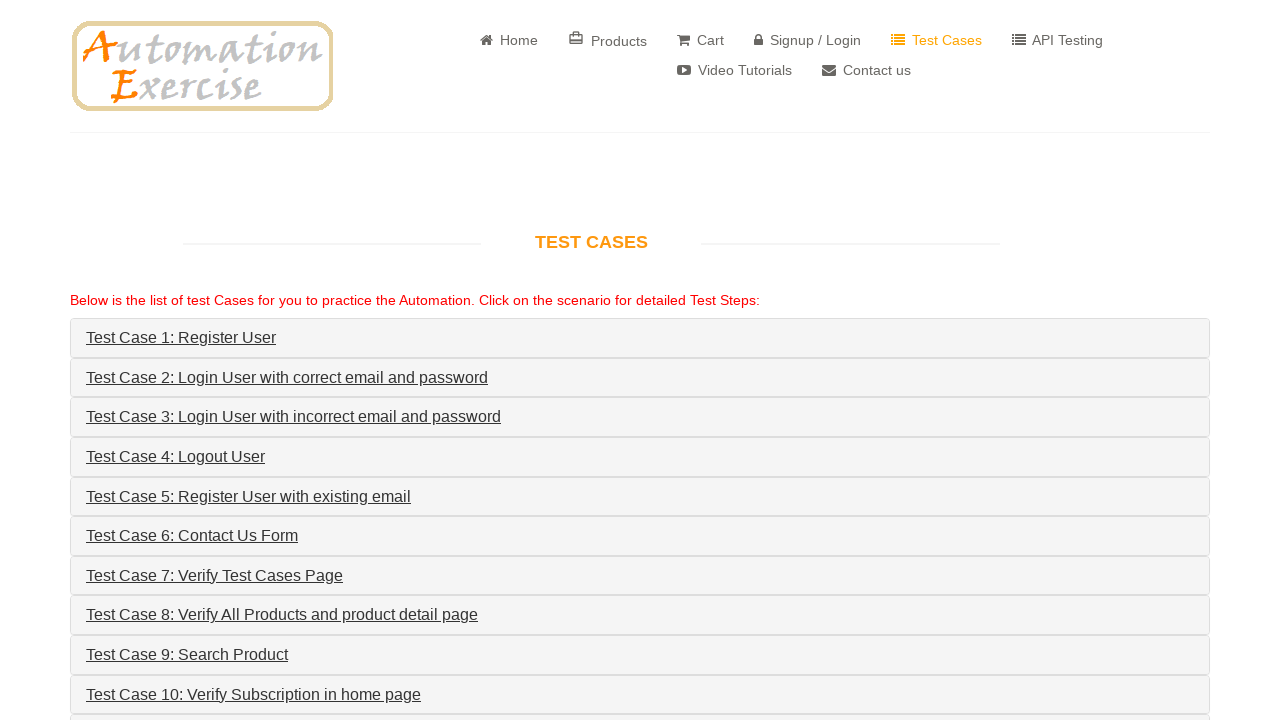

Test Cases page body element loaded and visible
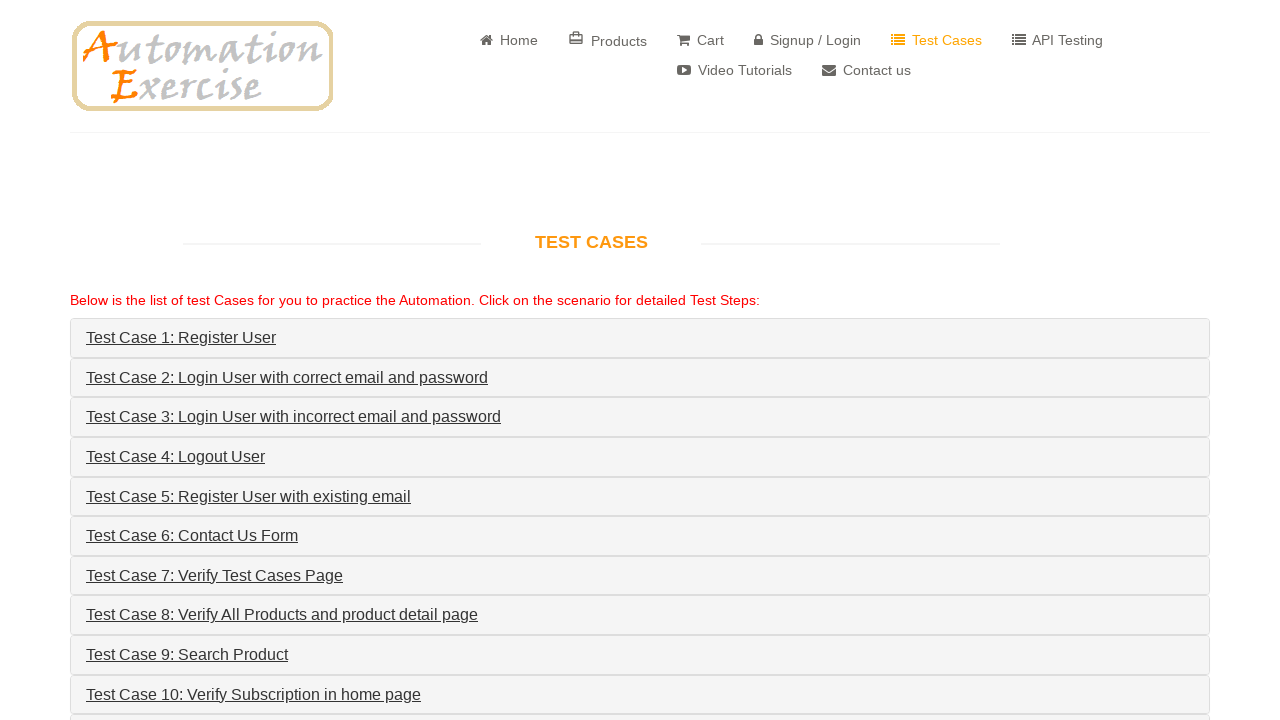

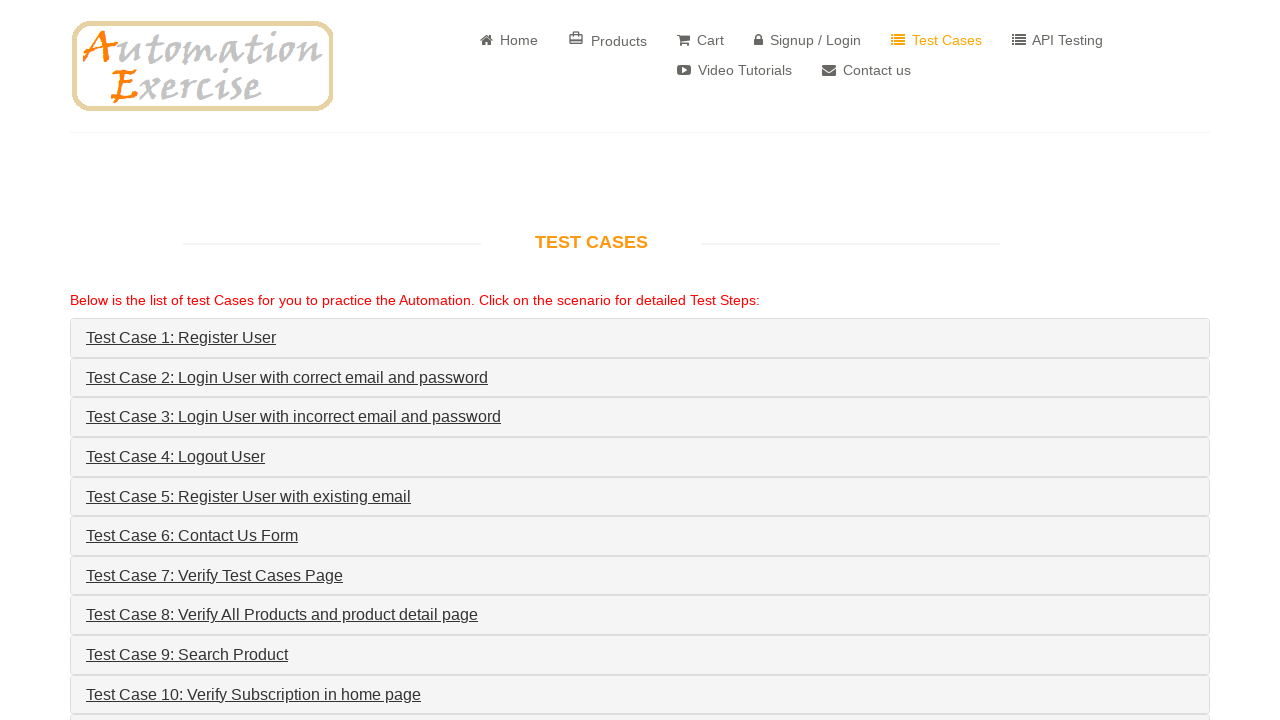